Tests a flight booking flow on blazedemo.com by selecting departure and destination cities, choosing a flight, and filling out passenger information and payment details.

Starting URL: https://blazedemo.com/

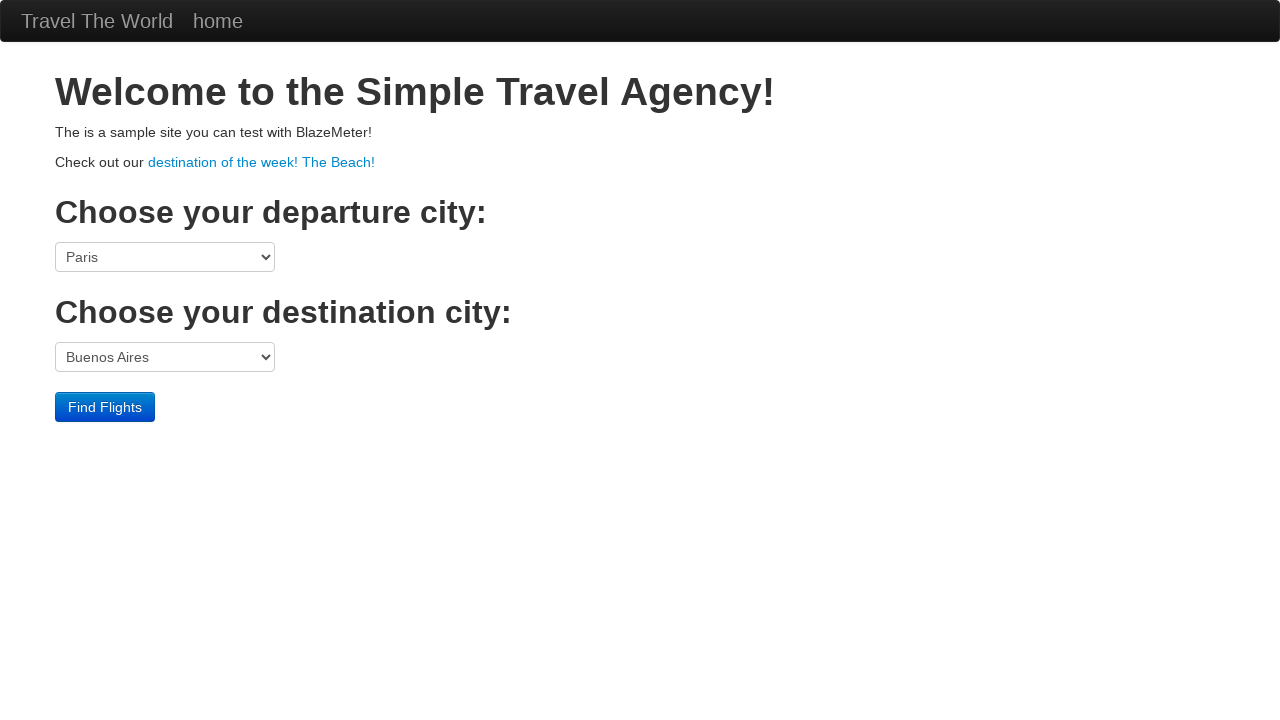

Clicked departure port dropdown at (165, 257) on select[name='fromPort']
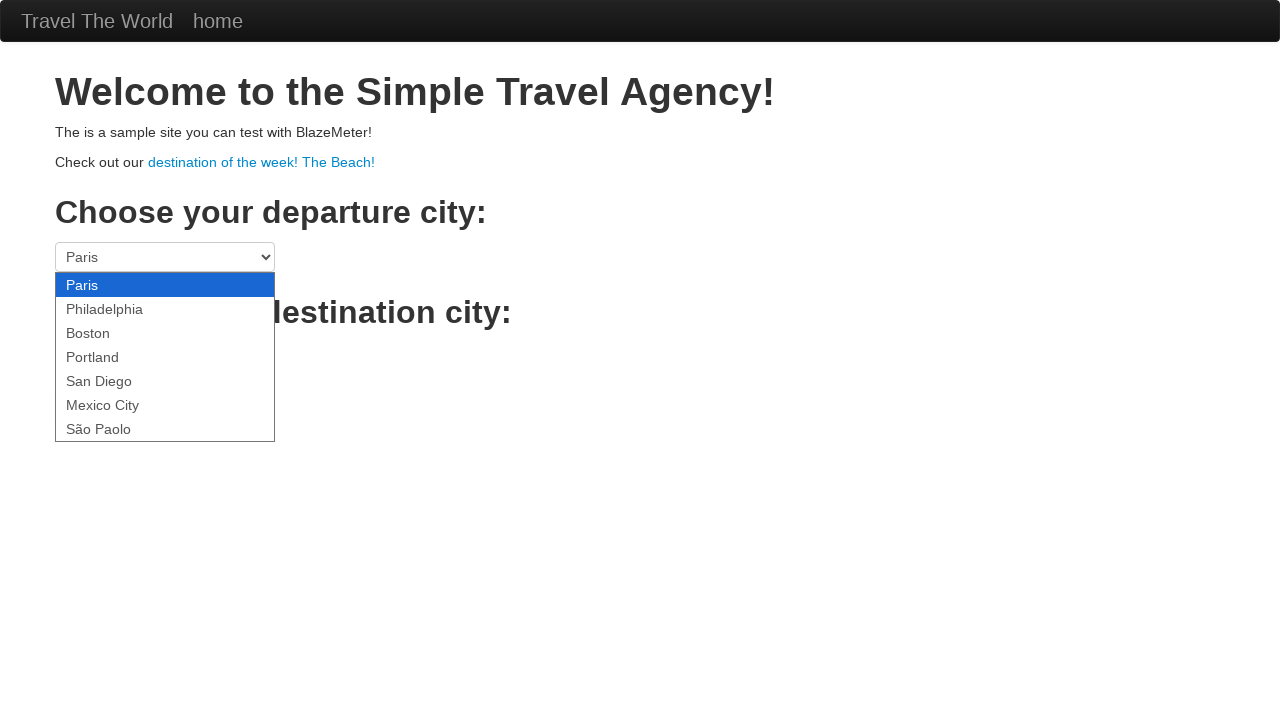

Selected Boston as departure city on select[name='fromPort']
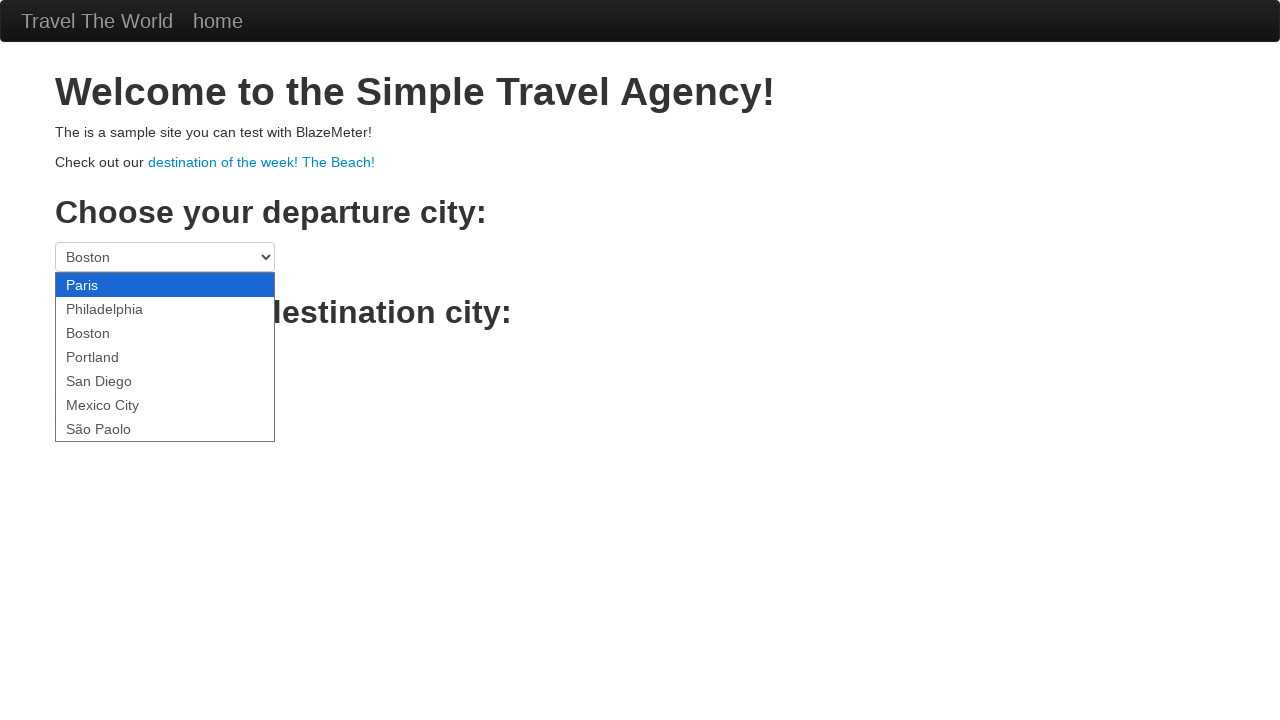

Clicked destination port dropdown at (165, 357) on select[name='toPort']
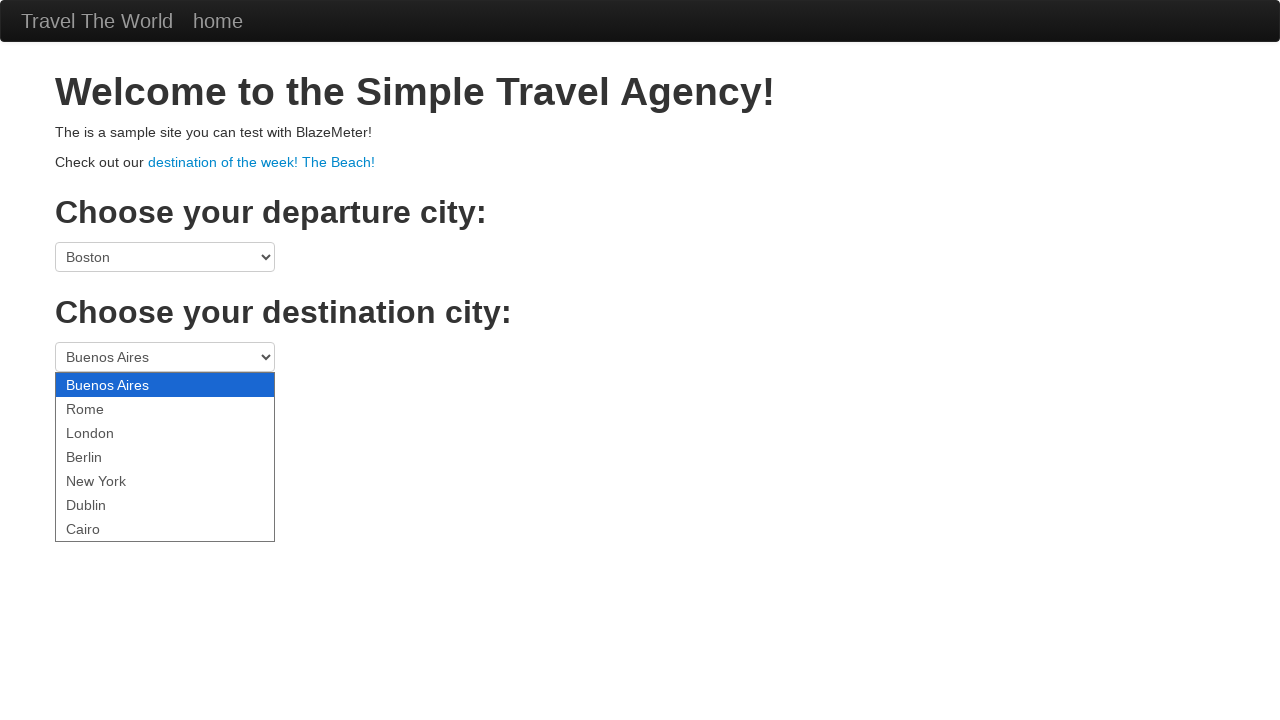

Selected New York as destination city on select[name='toPort']
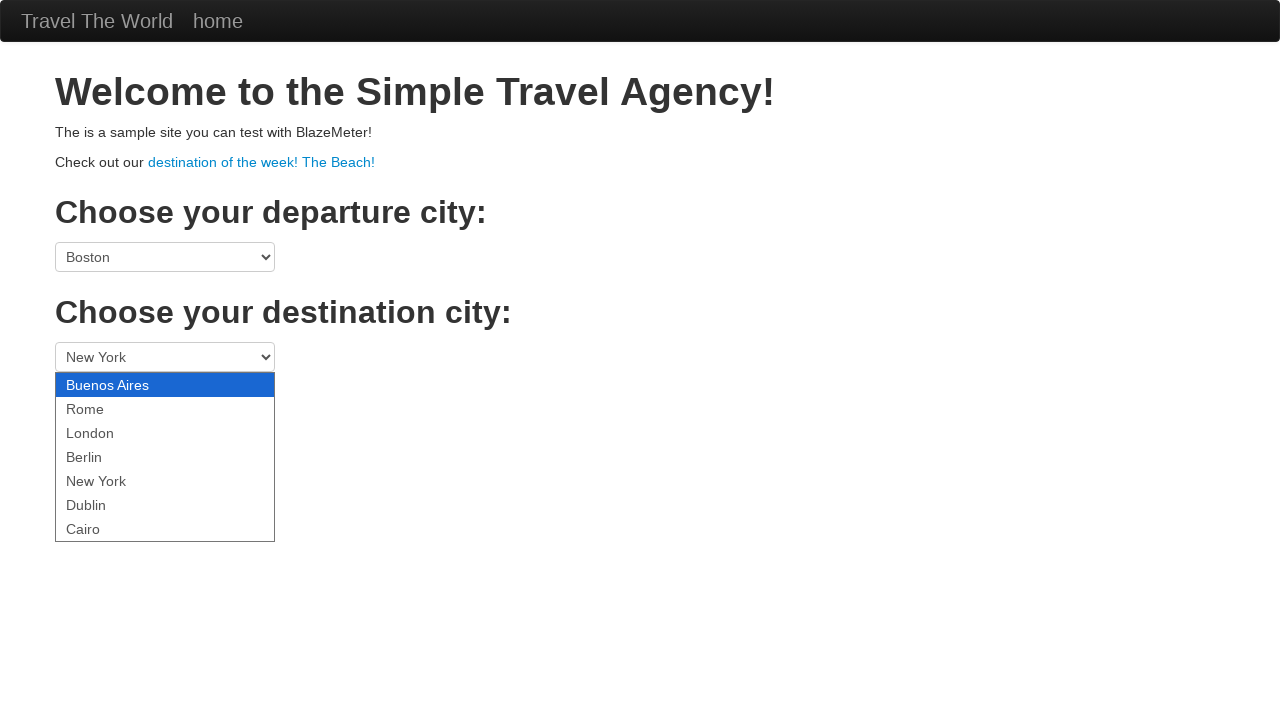

Clicked Find Flights button at (105, 407) on .btn-primary
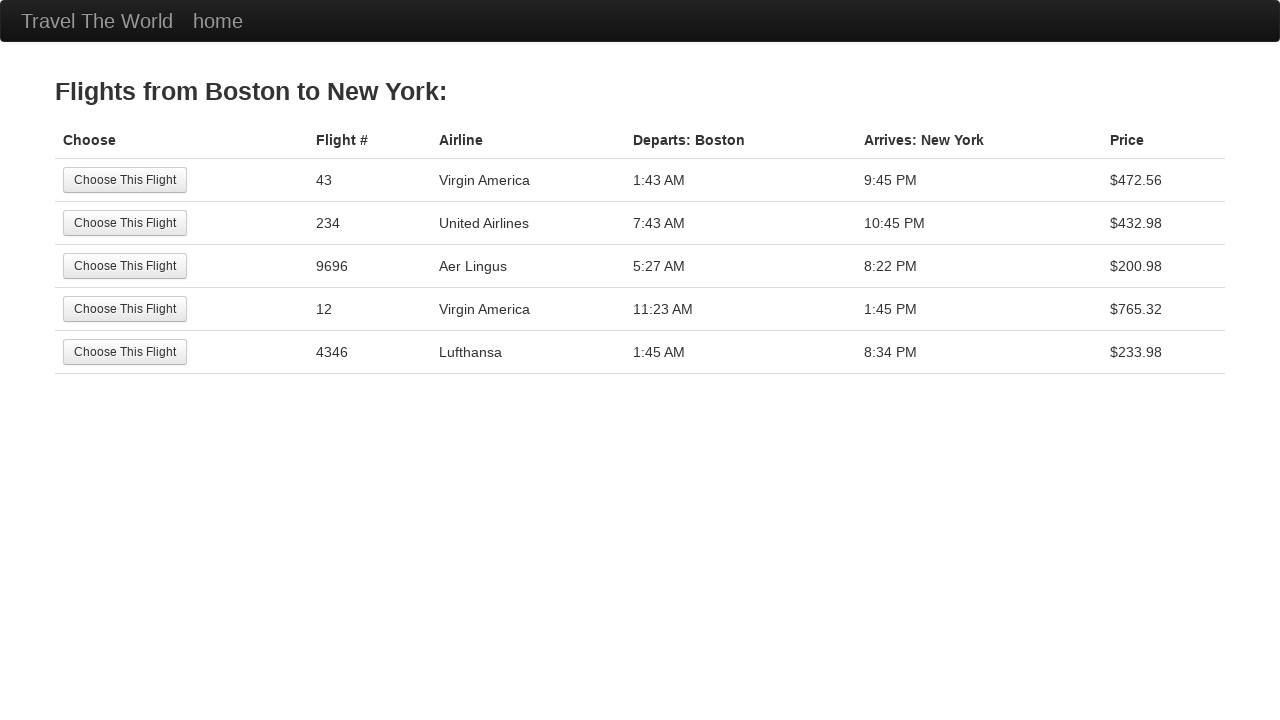

Selected first available flight at (125, 180) on tr:nth-child(1) .btn
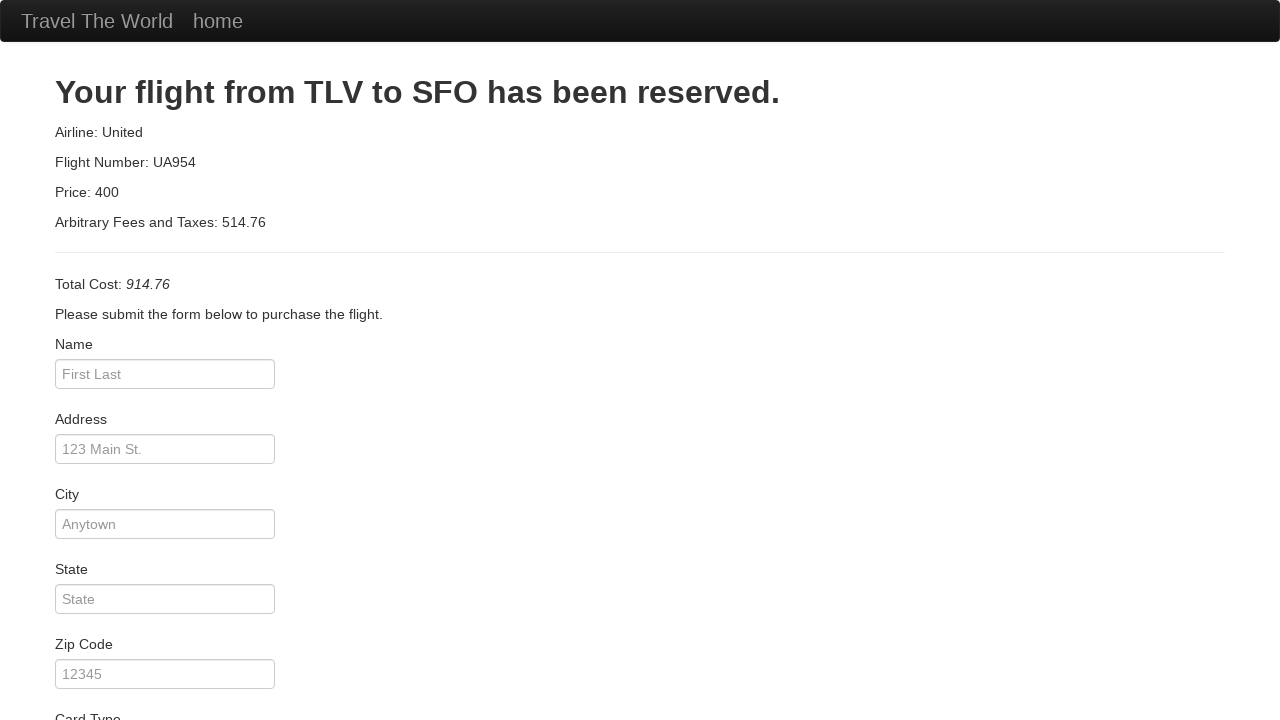

Clicked passenger name input field at (165, 374) on #inputName
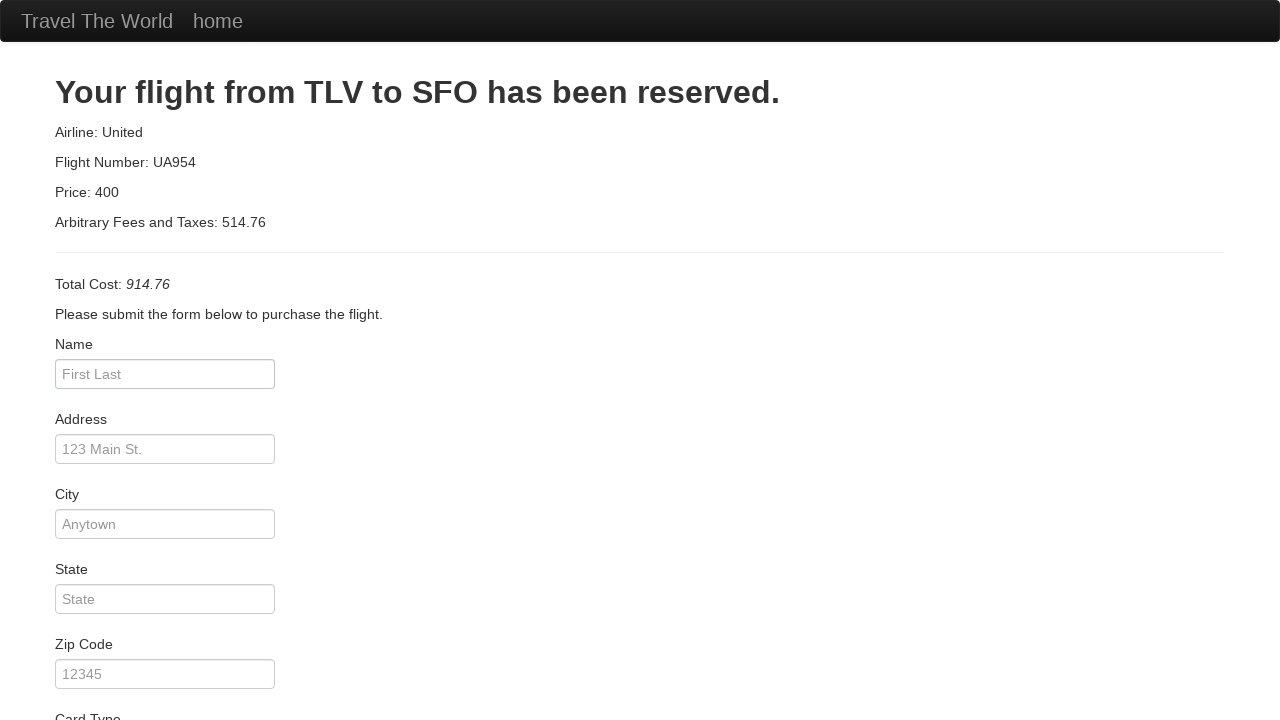

Filled passenger name with 'Marcus Thompson' on #inputName
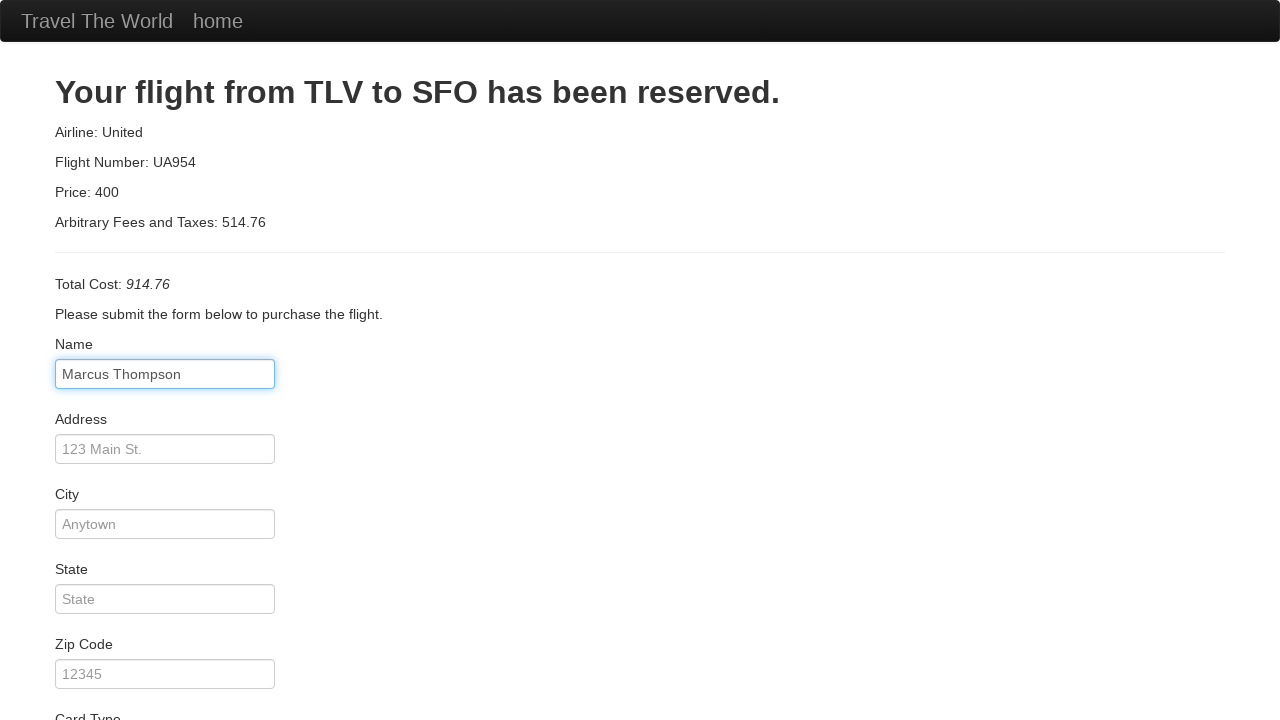

Filled address with '456 Oak Avenue' on #address
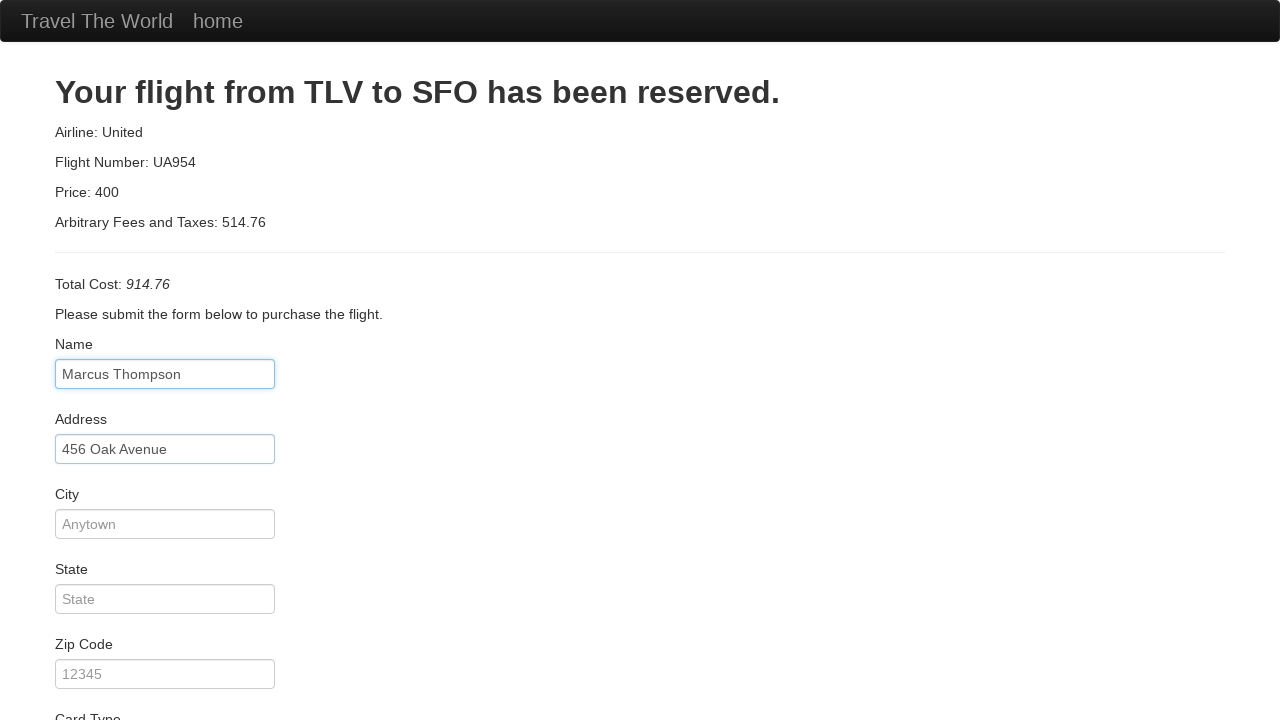

Filled city with 'Seattle' on #city
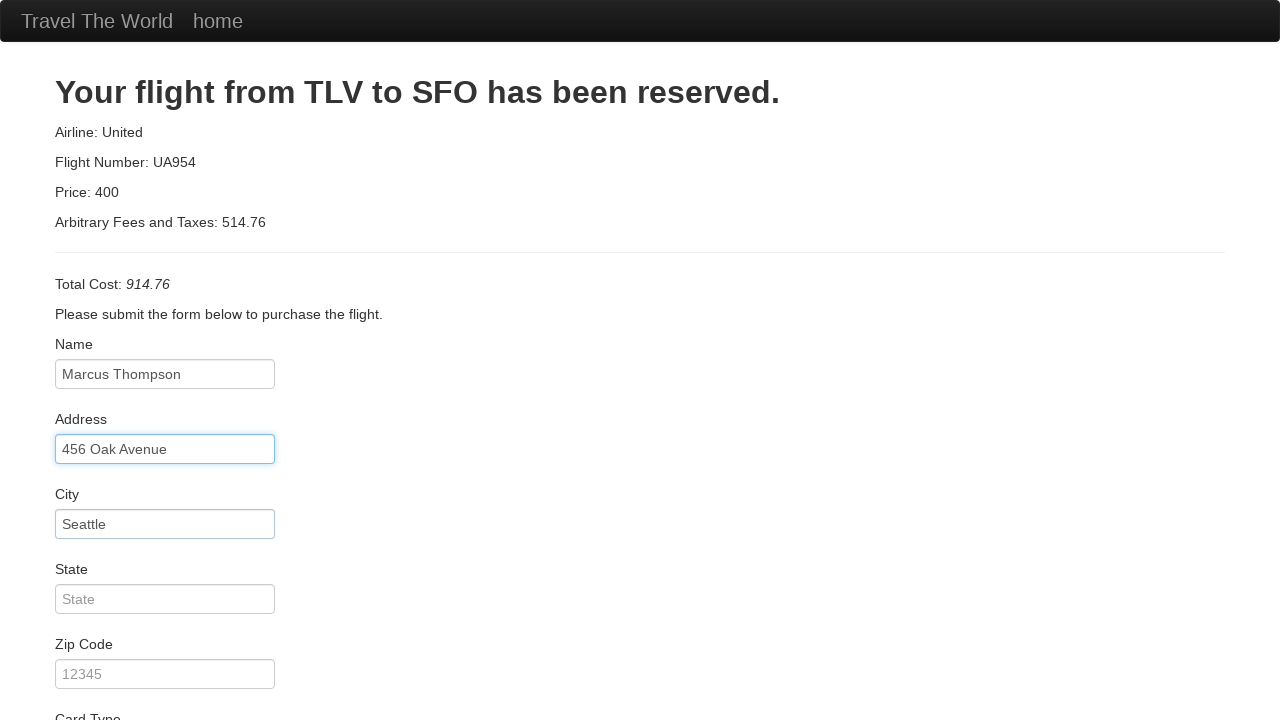

Filled state with 'WA' on #state
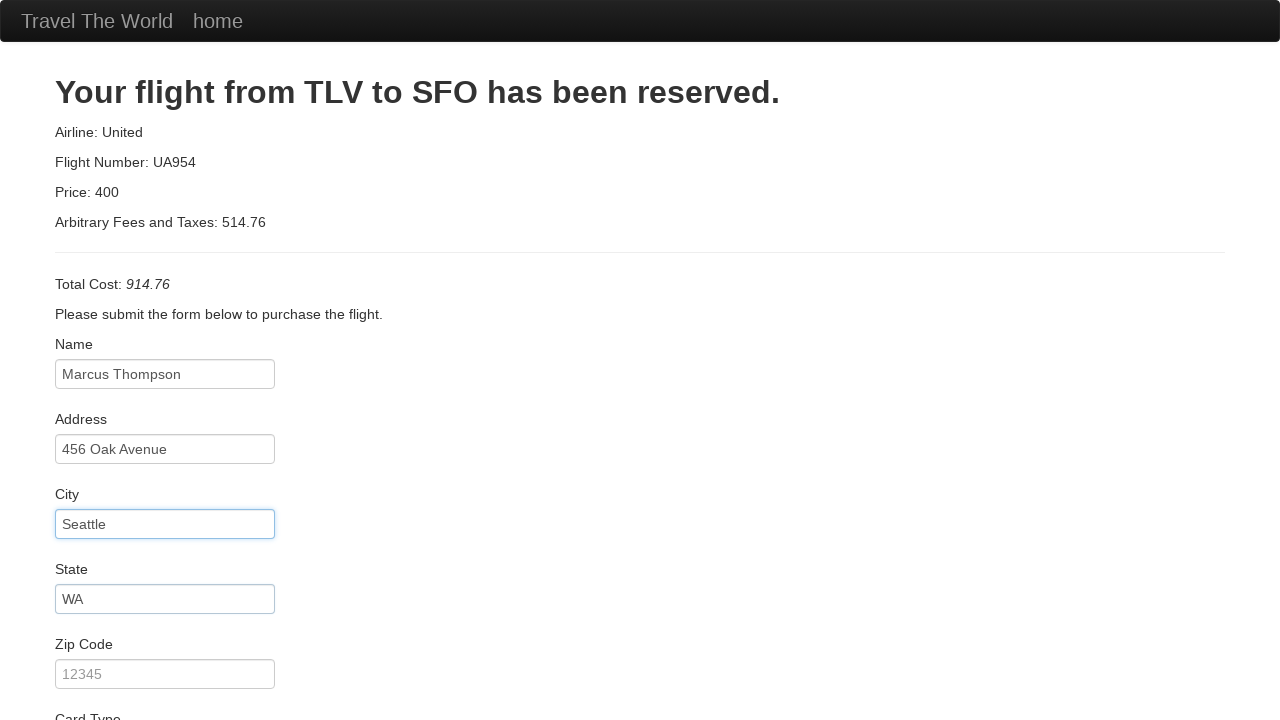

Filled zip code with '98101' on #zipCode
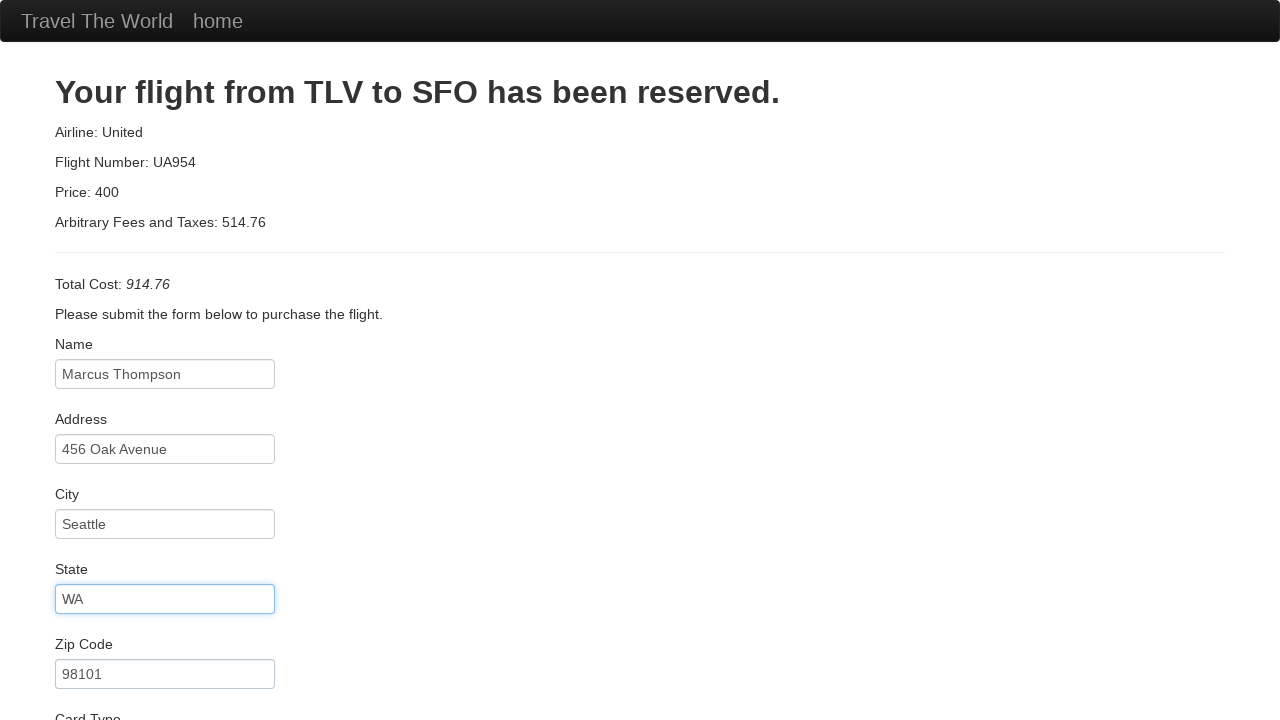

Clicked card type dropdown at (165, 360) on #cardType
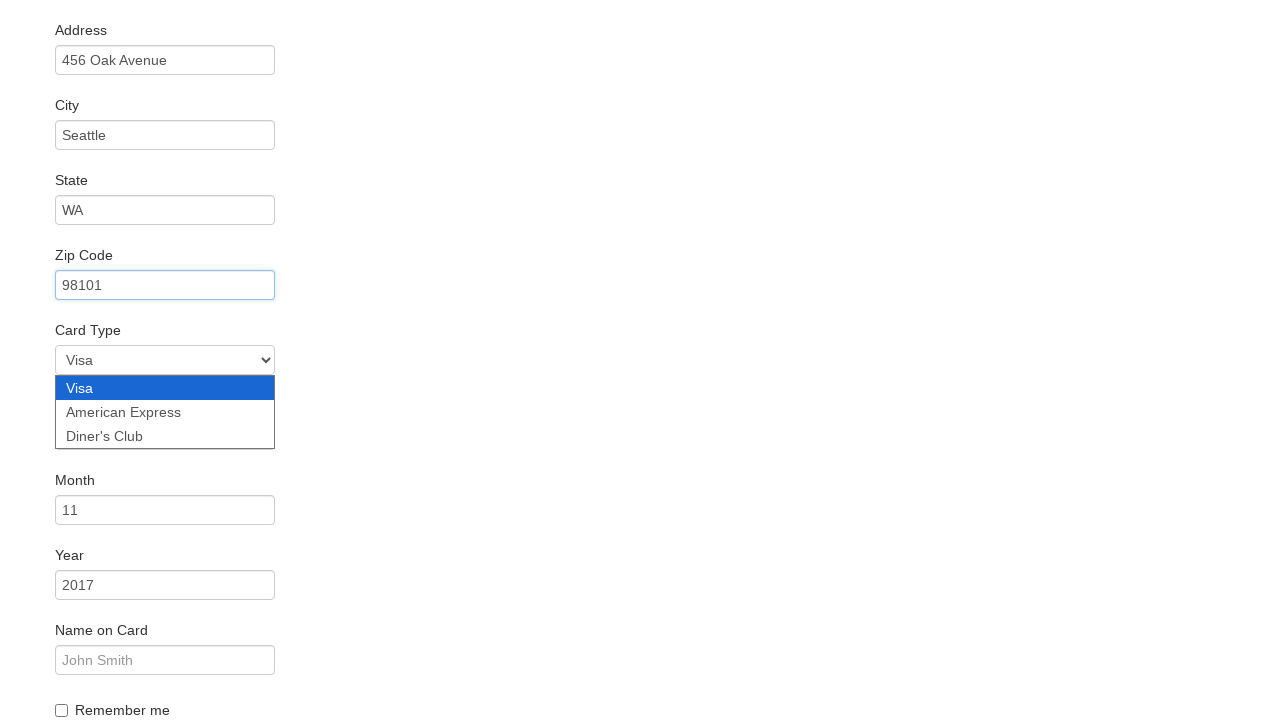

Selected American Express as card type on #cardType
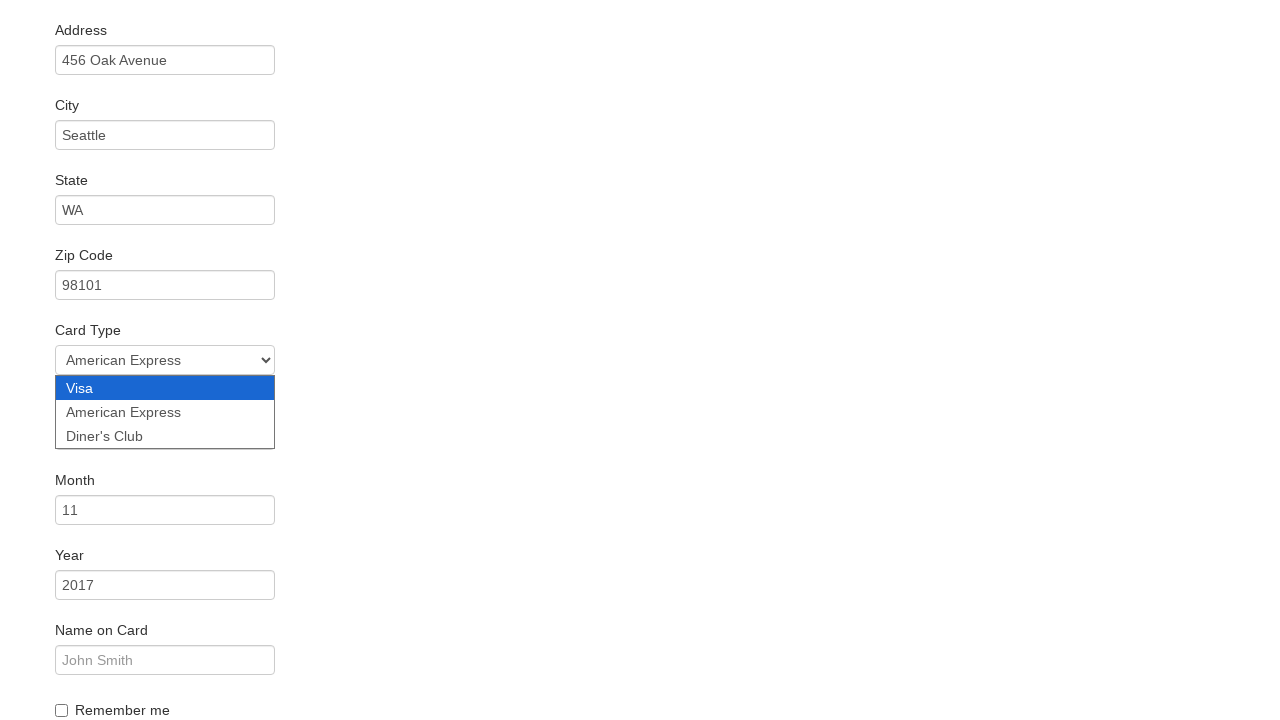

Clicked credit card number input field at (165, 435) on #creditCardNumber
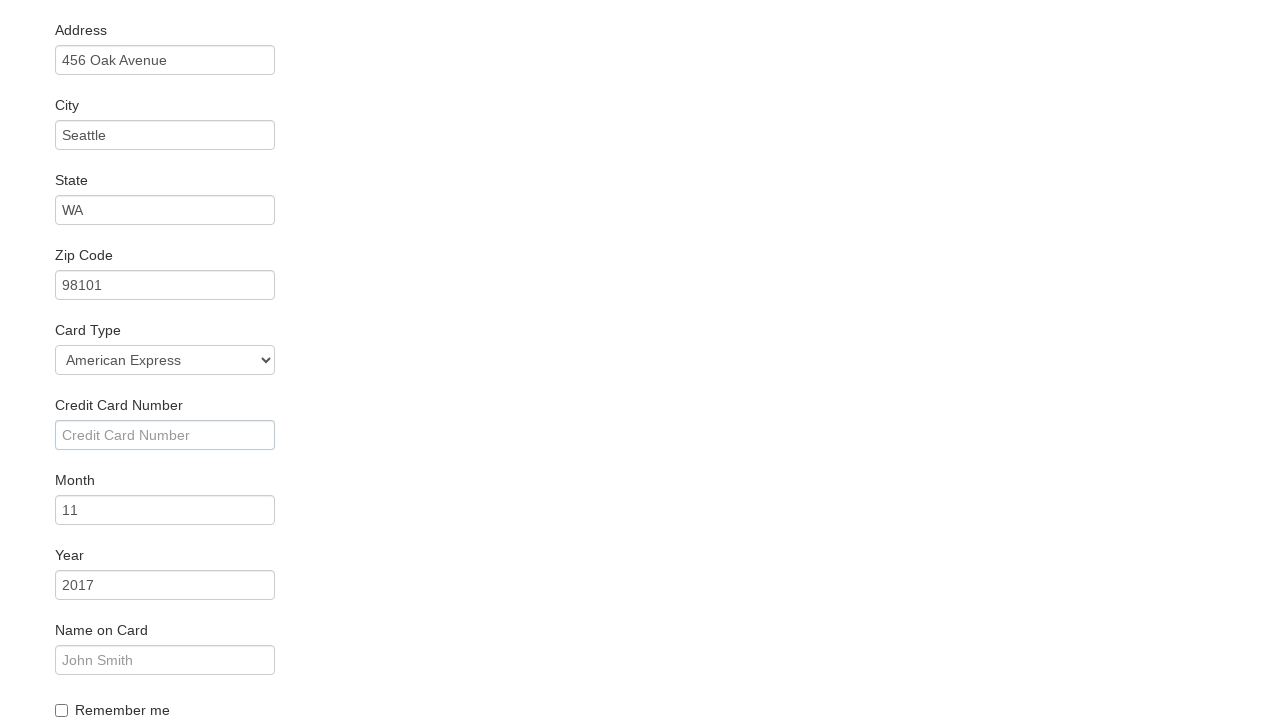

Filled credit card number on #creditCardNumber
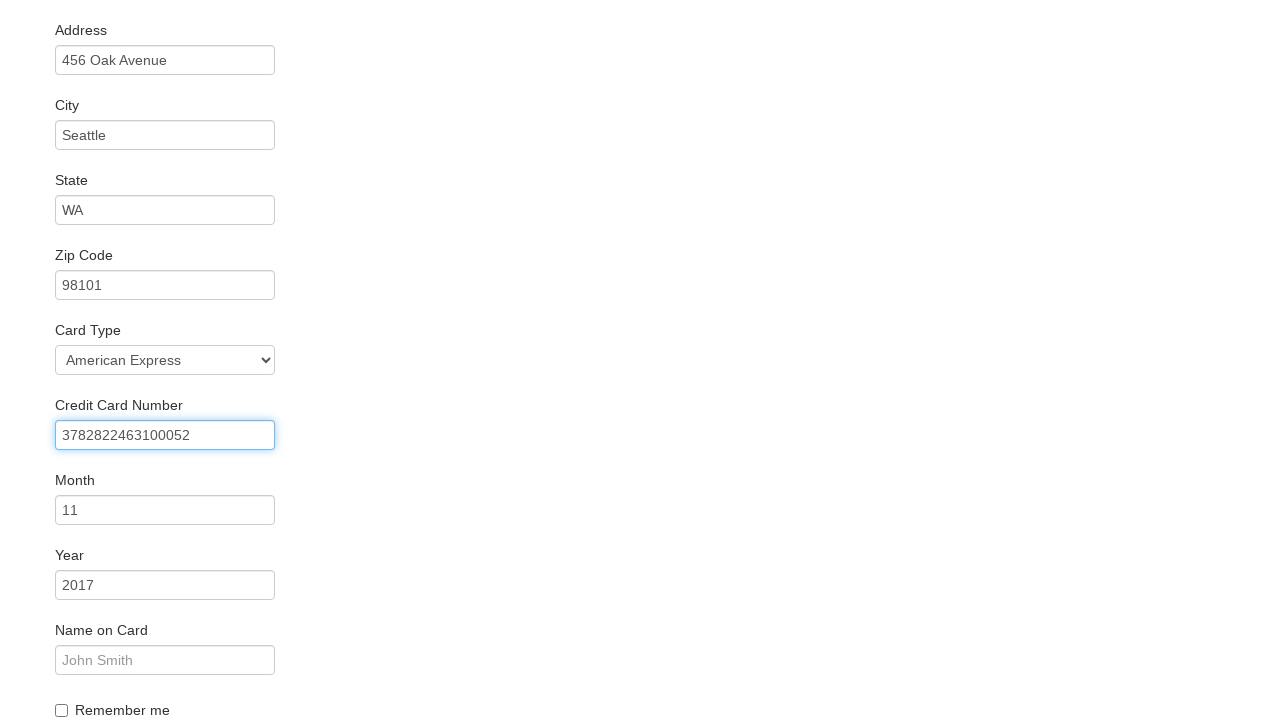

Clicked credit card year input field at (165, 585) on #creditCardYear
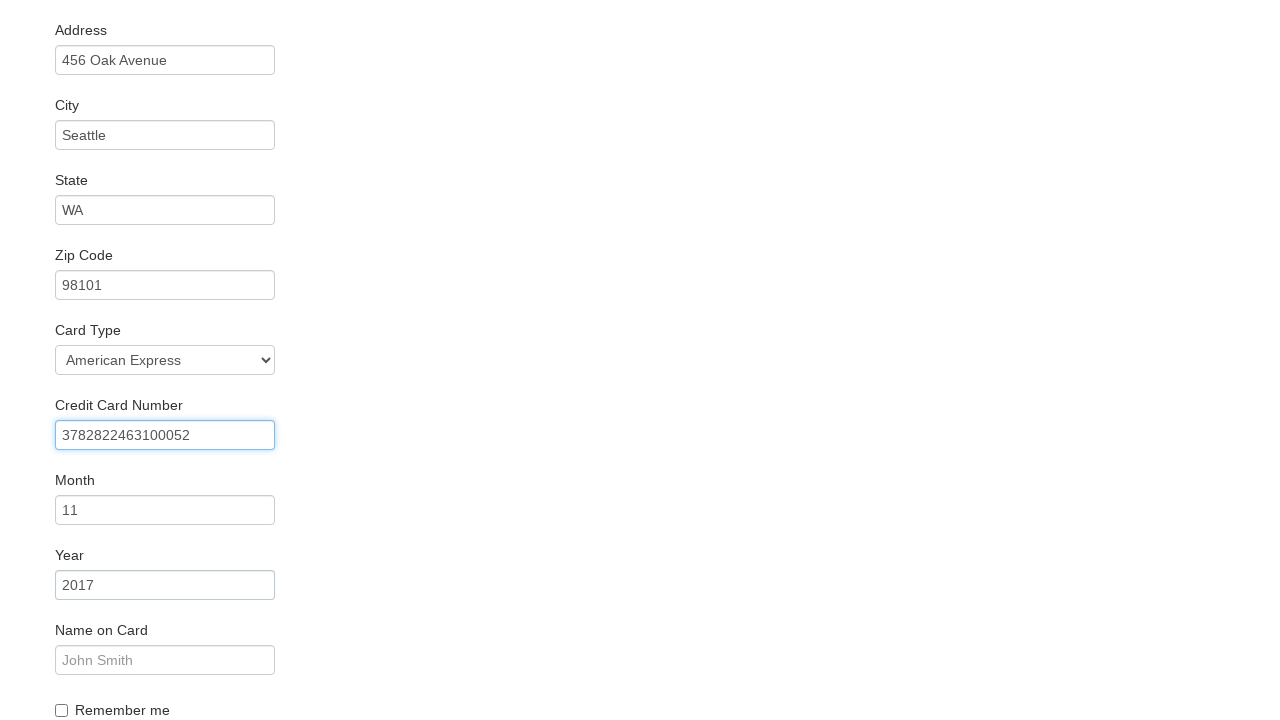

Filled credit card year with '2025' on #creditCardYear
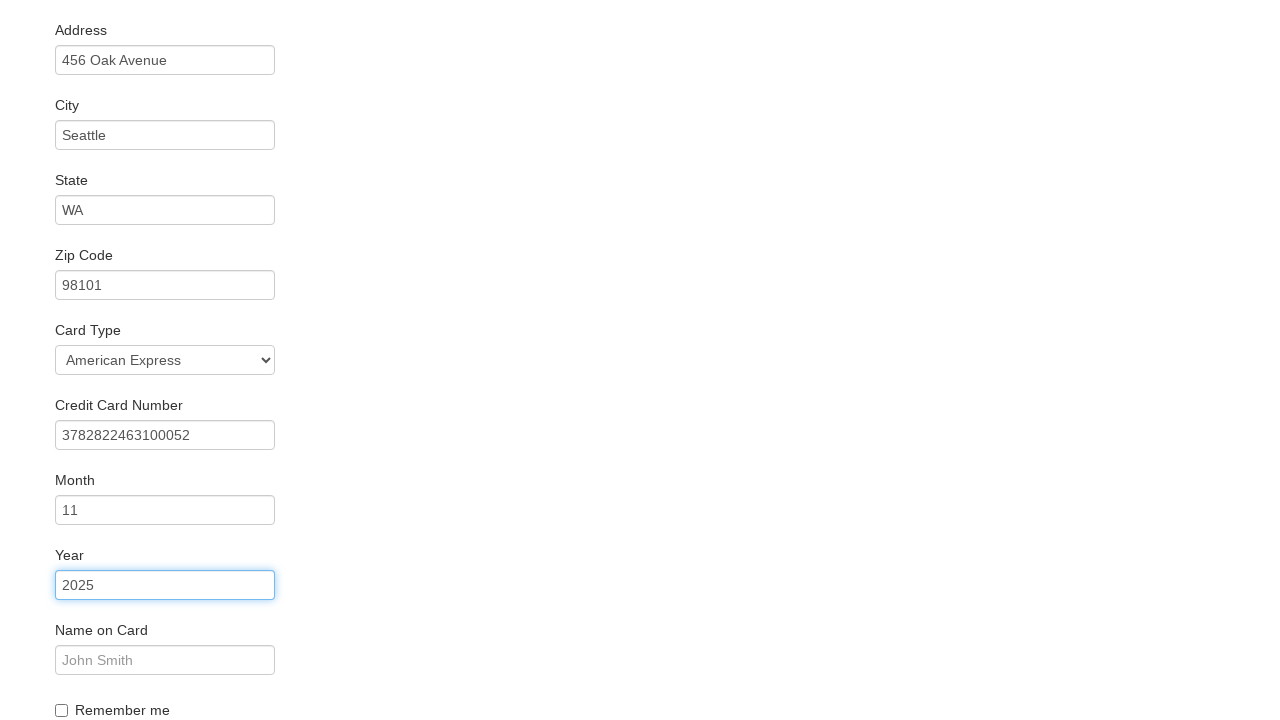

Clicked name on card input field at (165, 660) on #nameOnCard
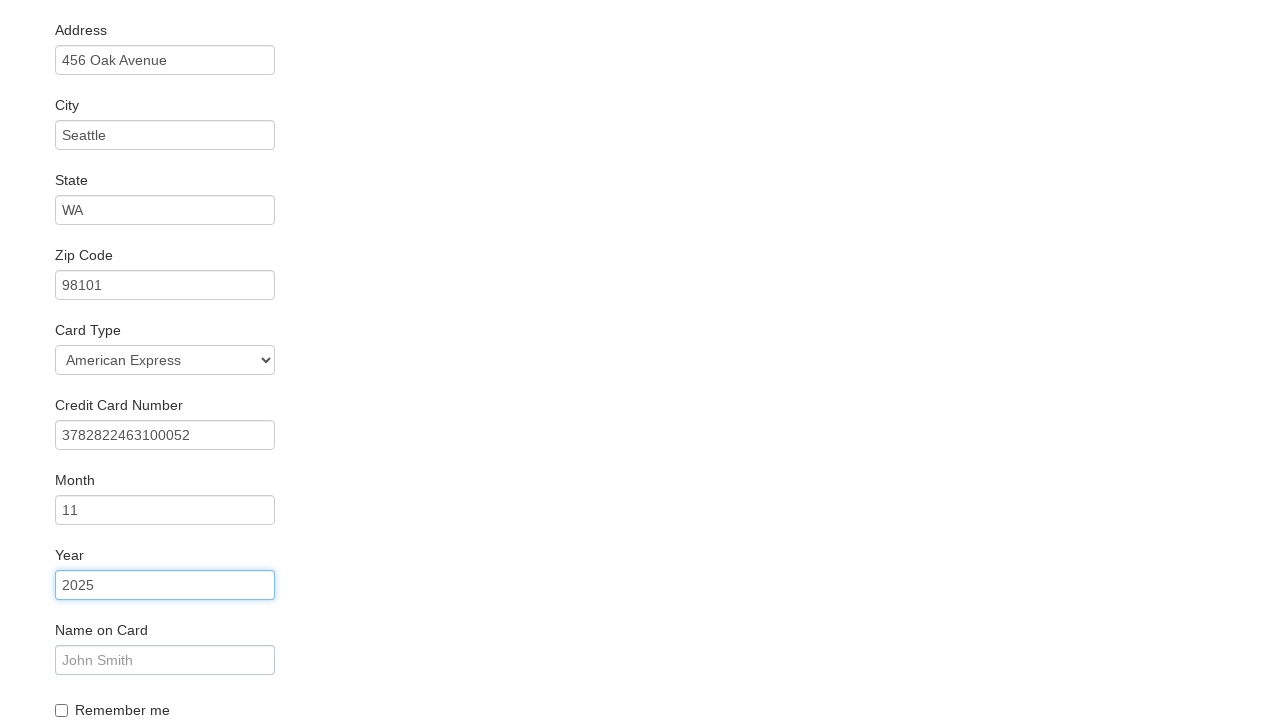

Filled name on card with 'Marcus Thompson' on #nameOnCard
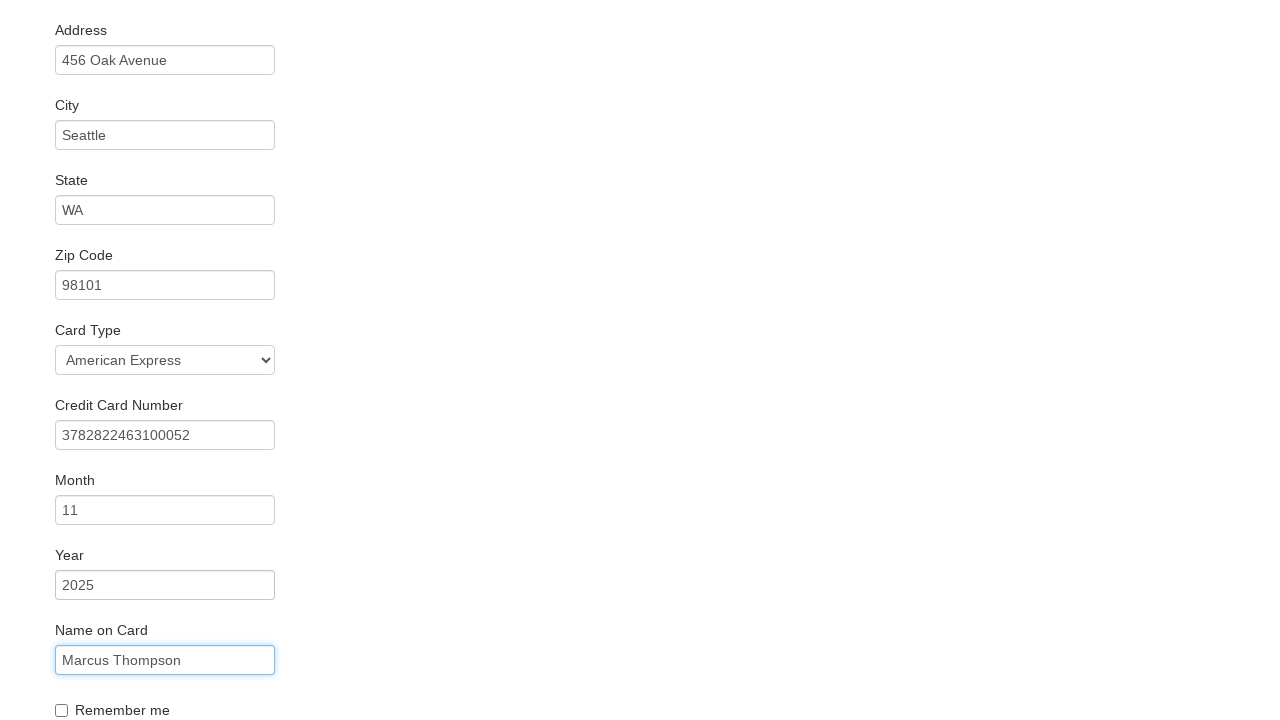

Clicked Purchase Flight button to complete booking at (118, 685) on .btn-primary
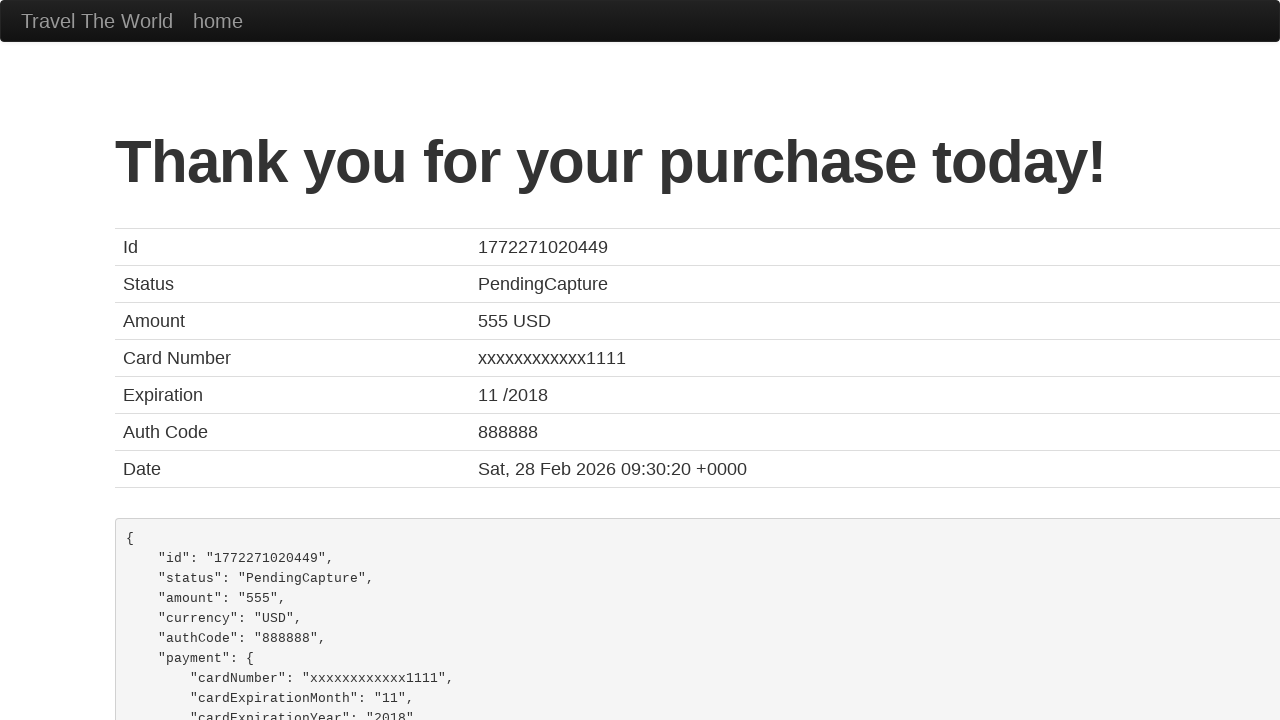

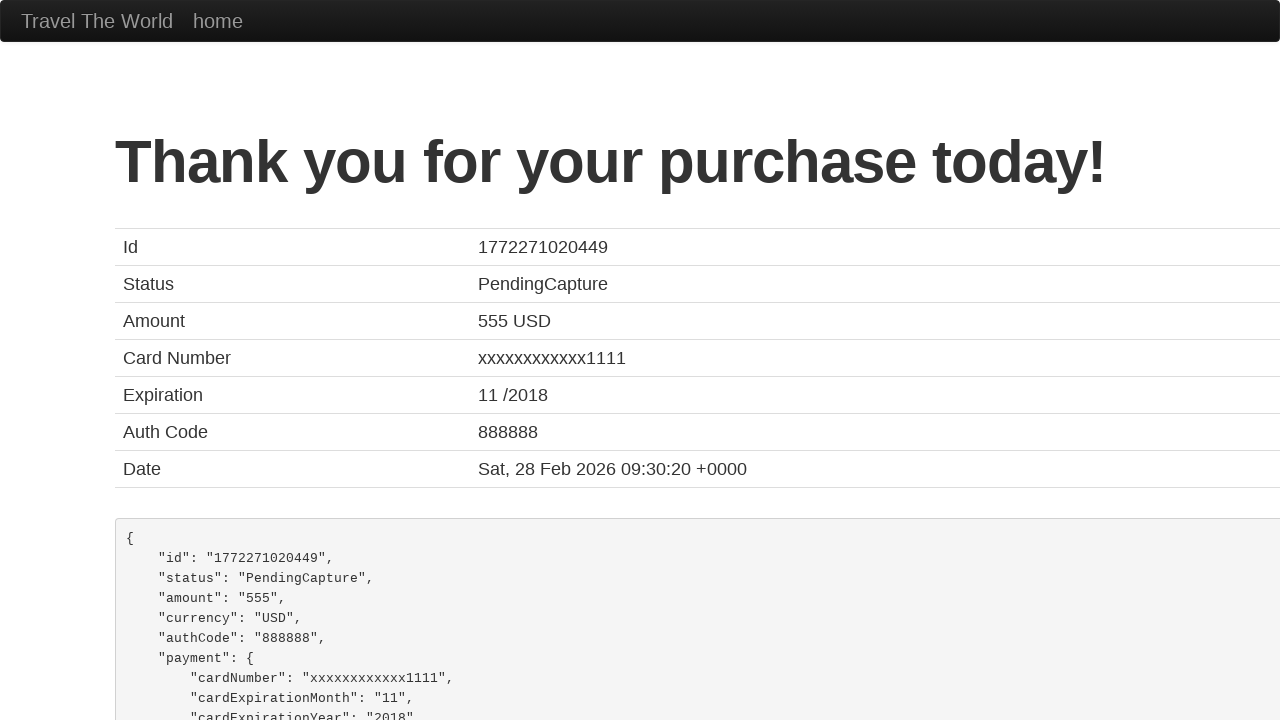